Tests form interaction by extracting a hidden value from an element attribute, calculating a result using a mathematical formula, filling in the answer, checking required checkboxes, and submitting the form.

Starting URL: http://suninjuly.github.io/get_attribute.html

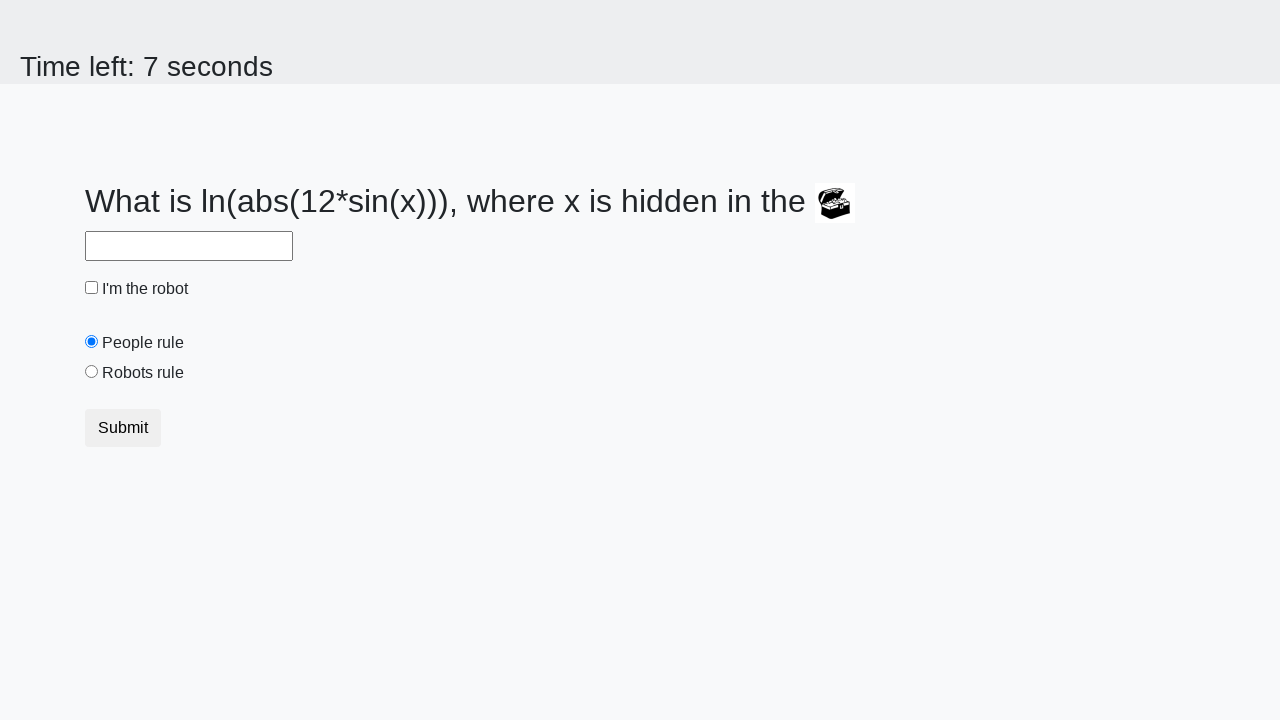

Located treasure element with hidden value
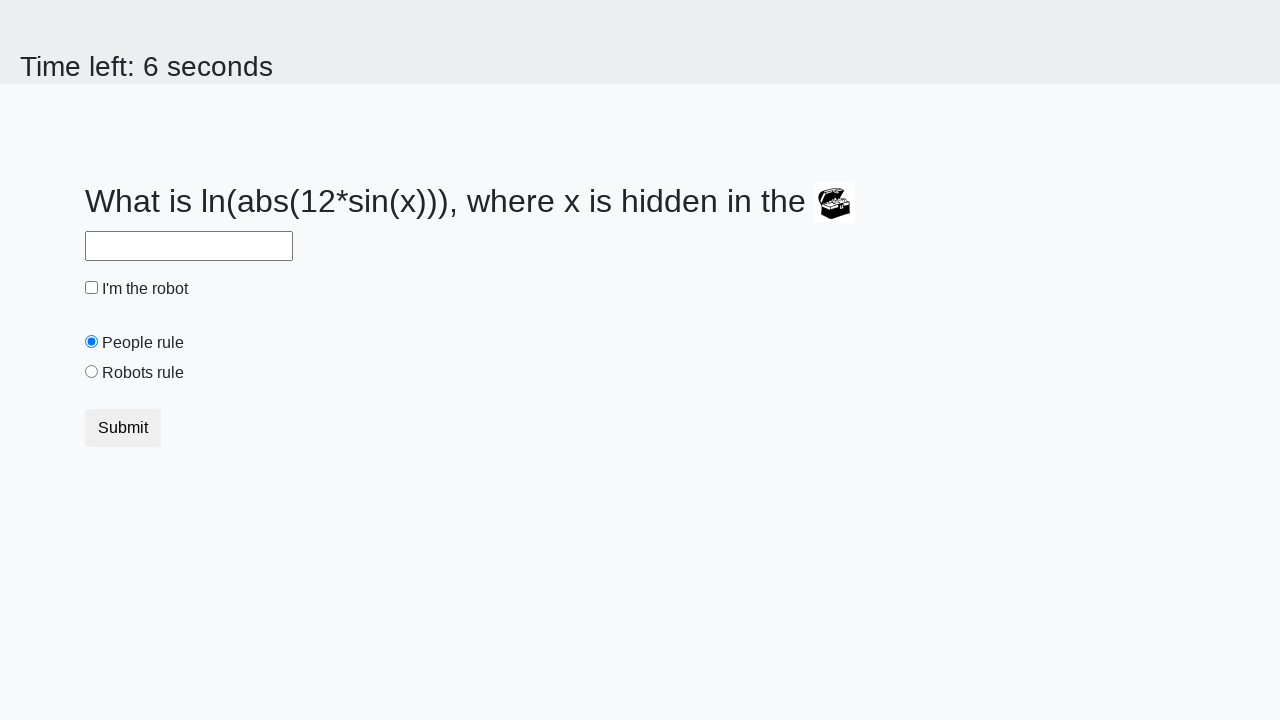

Extracted hidden valuex attribute: 669
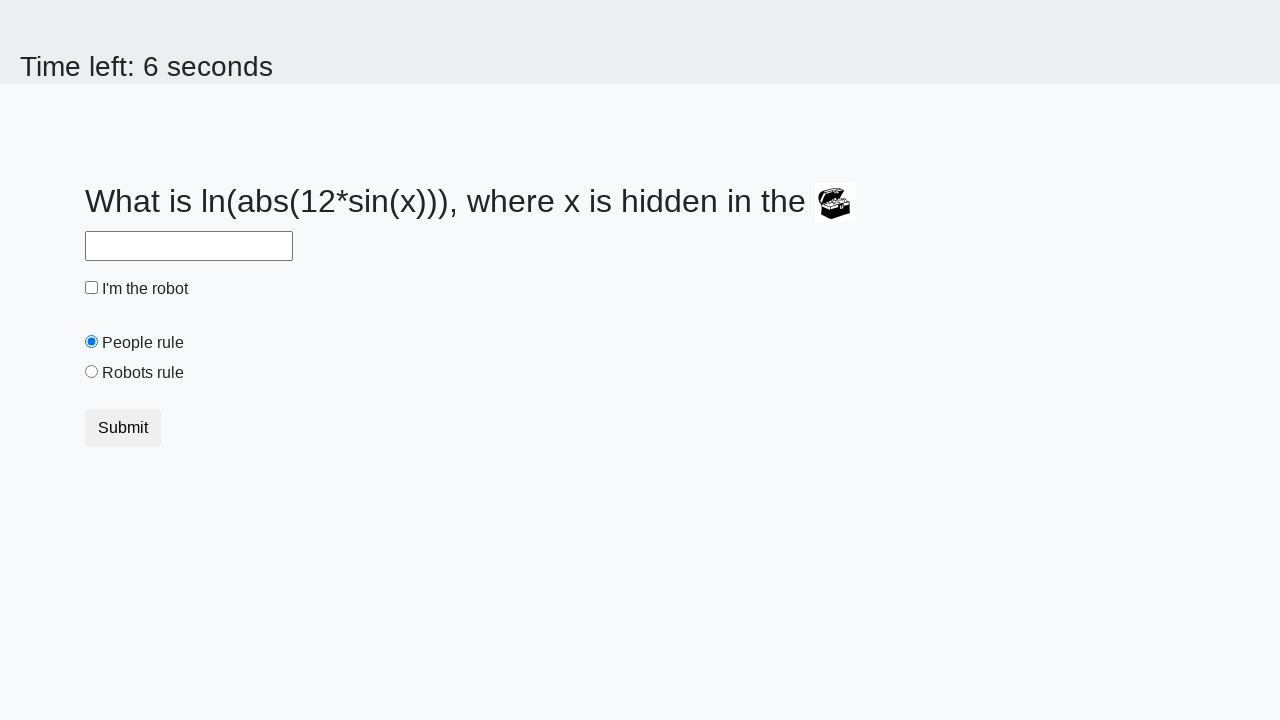

Calculated answer using mathematical formula: 0.6433042640236025
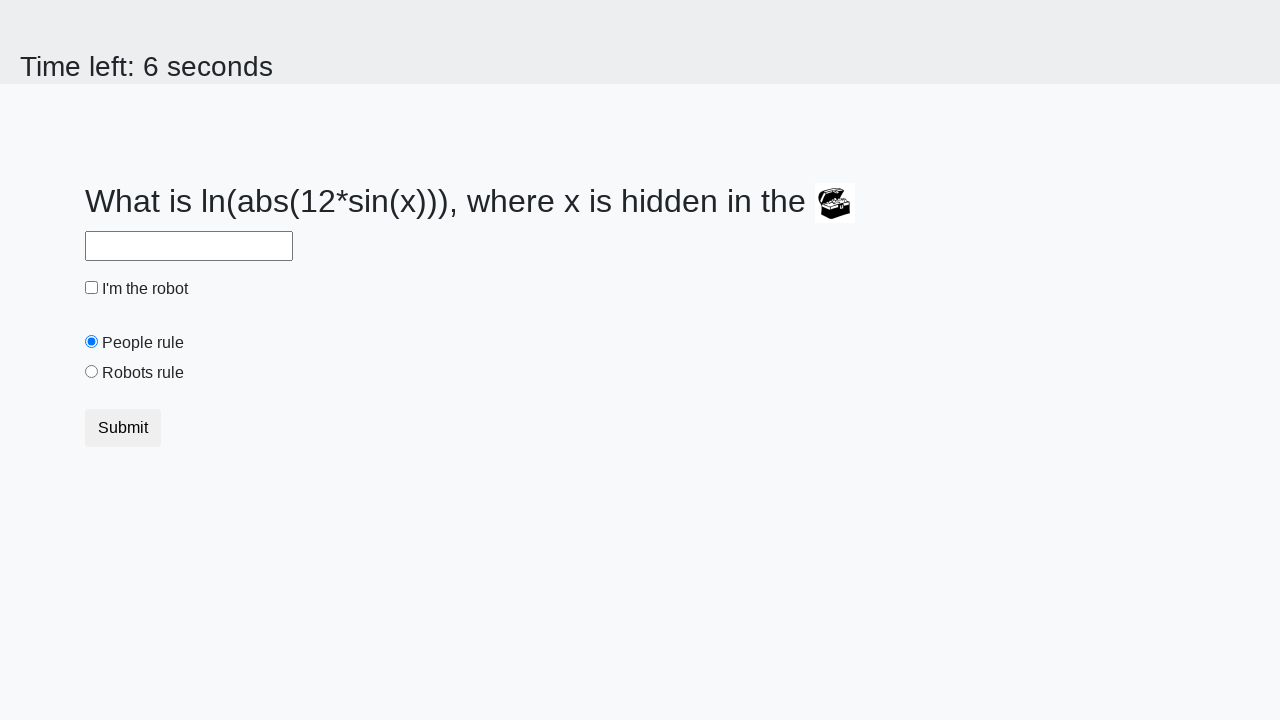

Filled answer field with calculated value on .form-group #answer
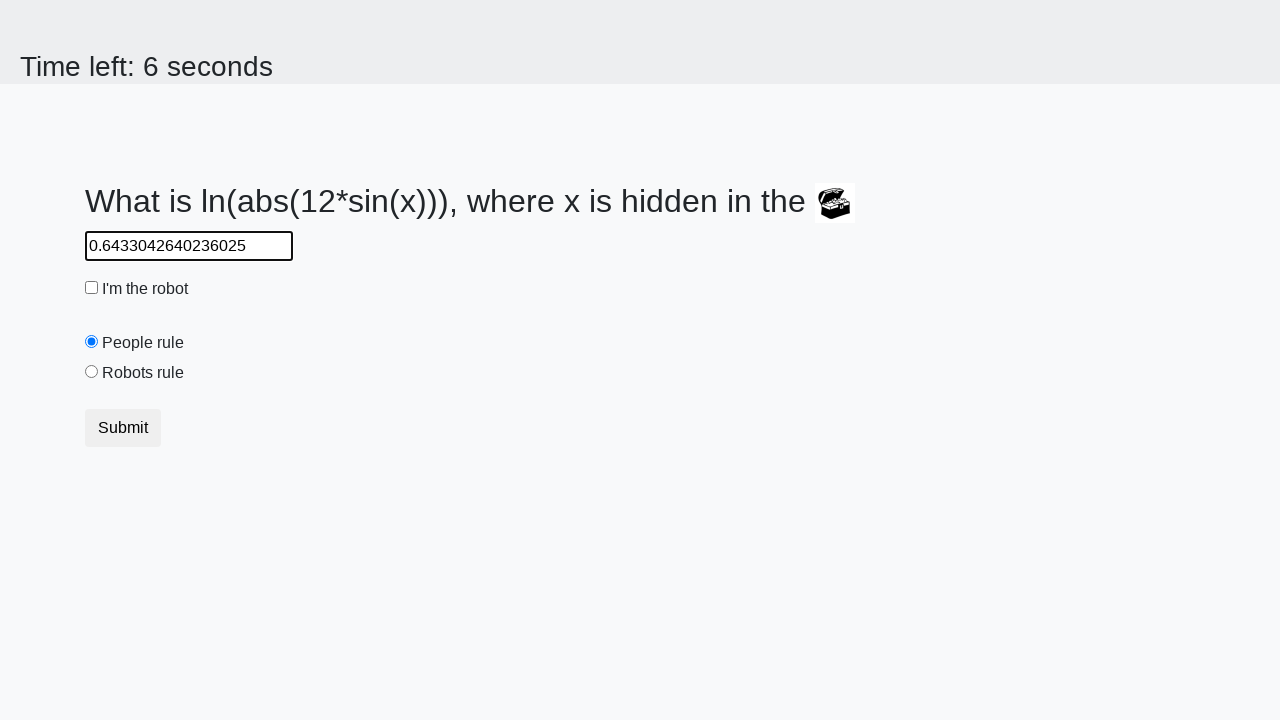

Checked robot checkbox at (92, 288) on .check-input#robotCheckbox
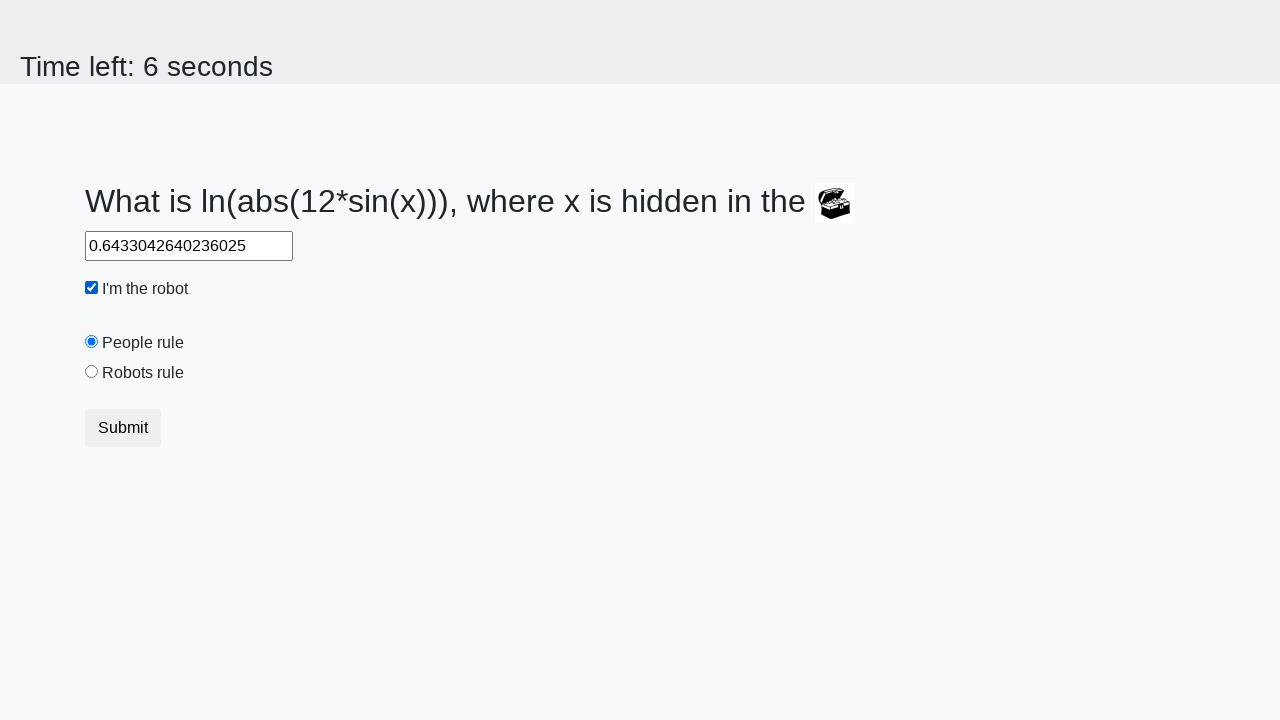

Checked robots rule checkbox at (92, 372) on .check-input#robotsRule
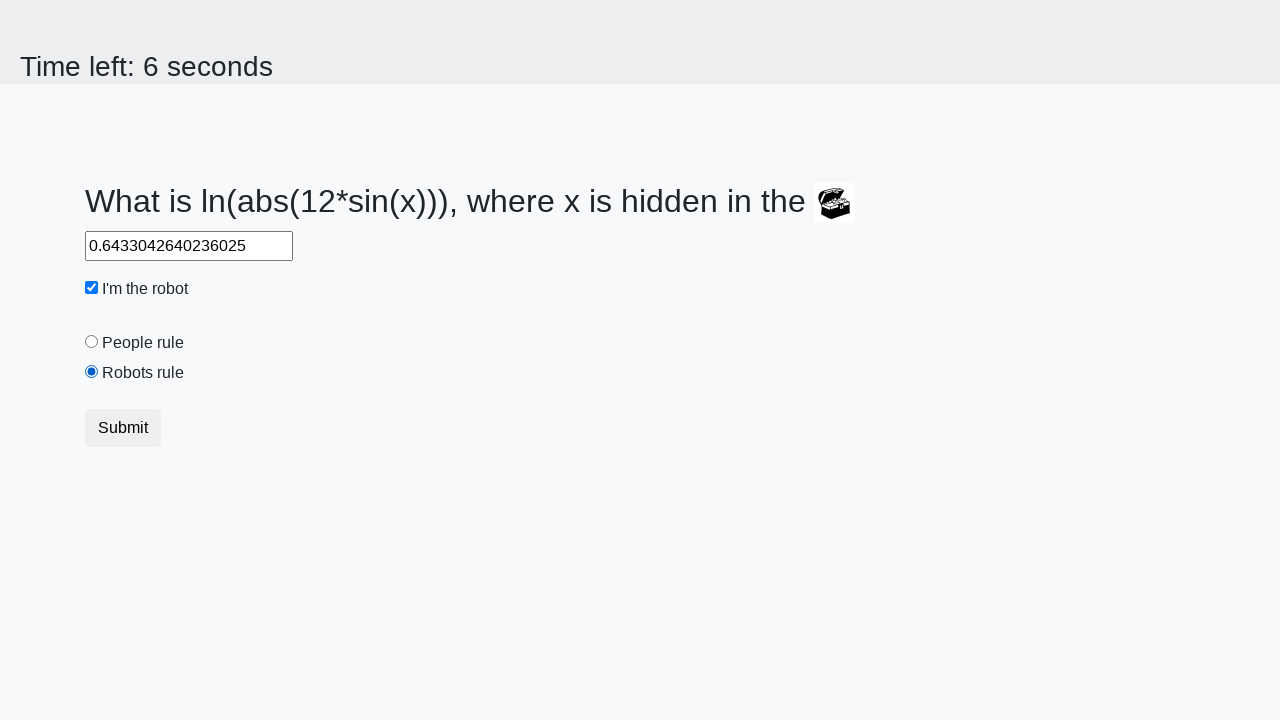

Clicked submit button to submit form at (123, 428) on .btn-default
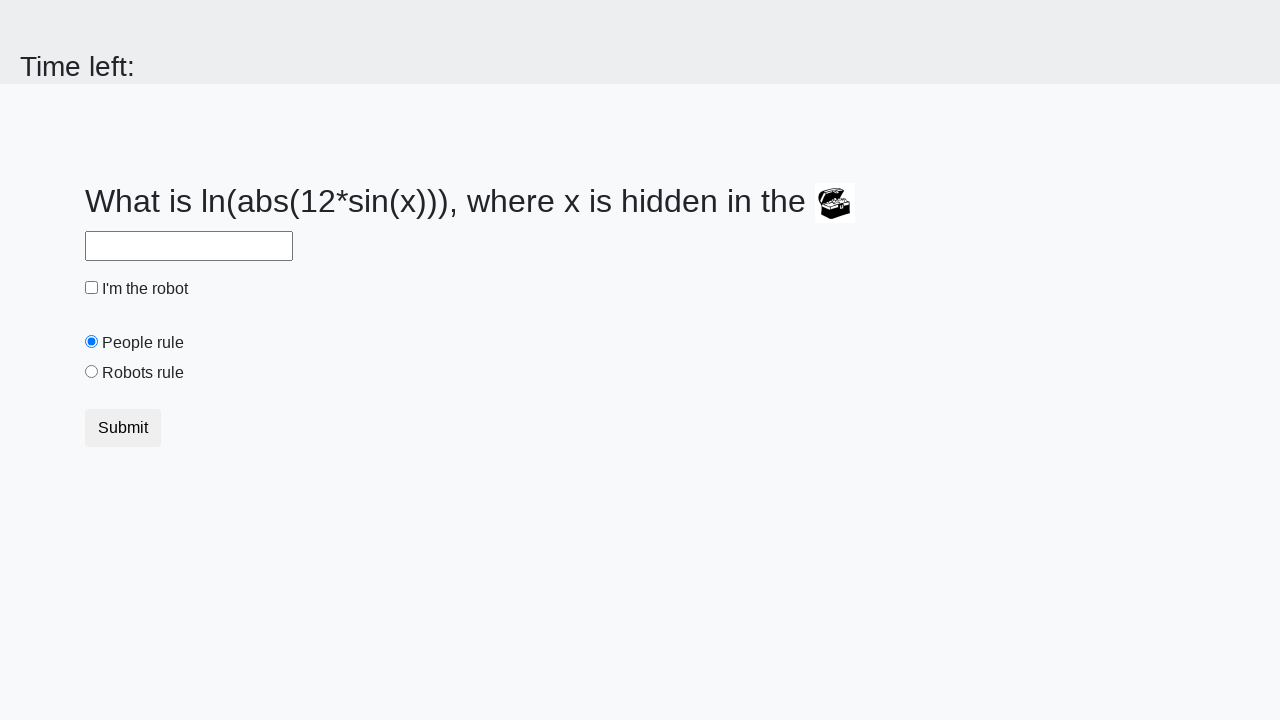

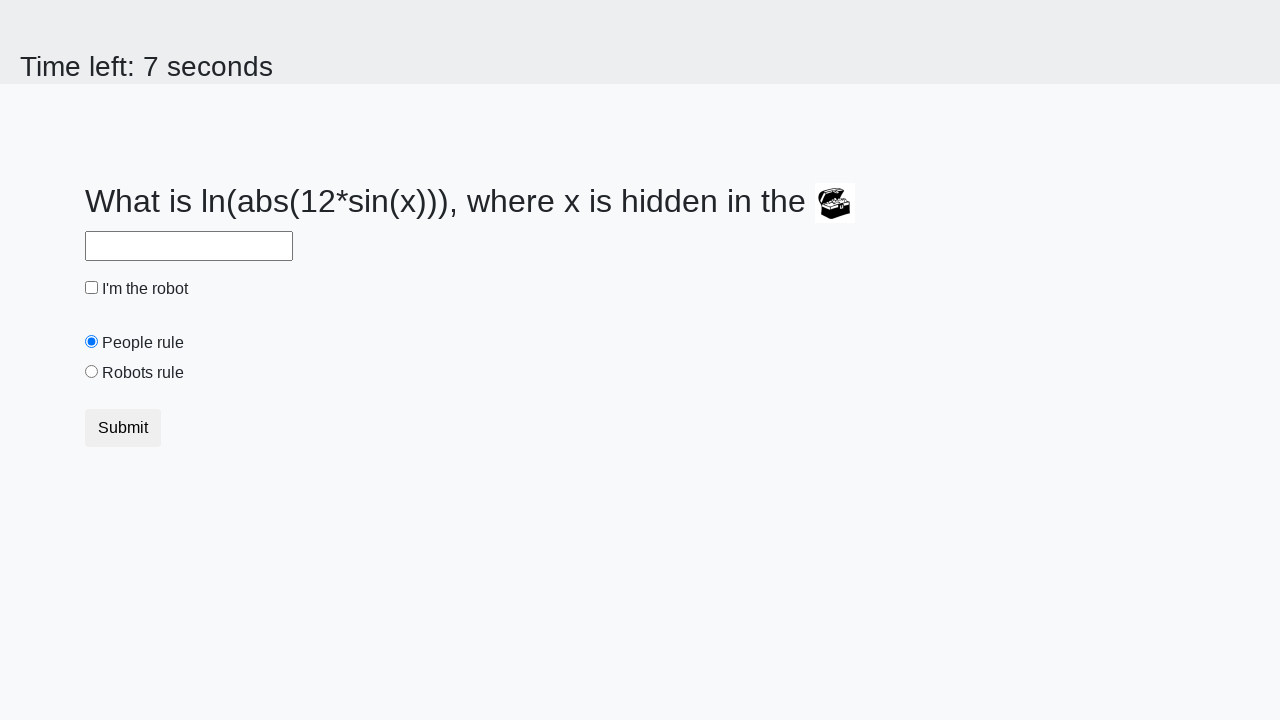